Creates a new paste on Pastebin by filling in the text, title, expiration, and syntax highlighting options, then submitting the form

Starting URL: https://pastebin.com

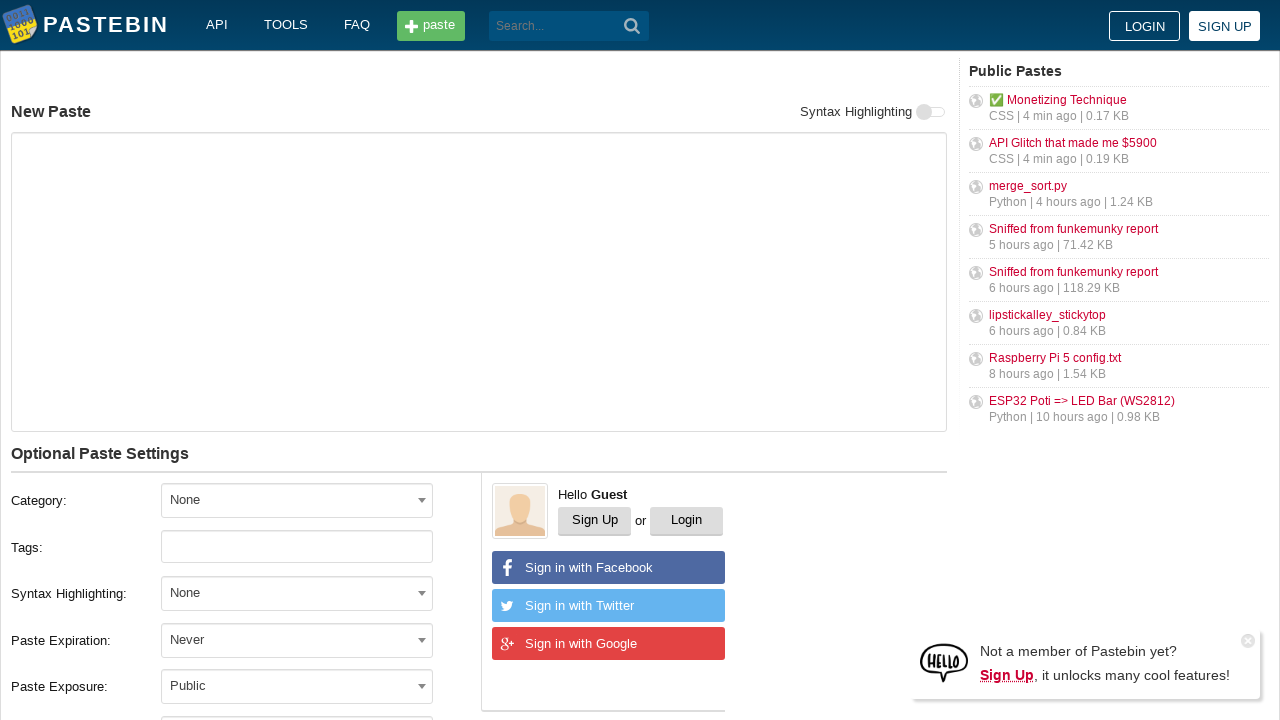

Filled paste text field with test content on #postform-text
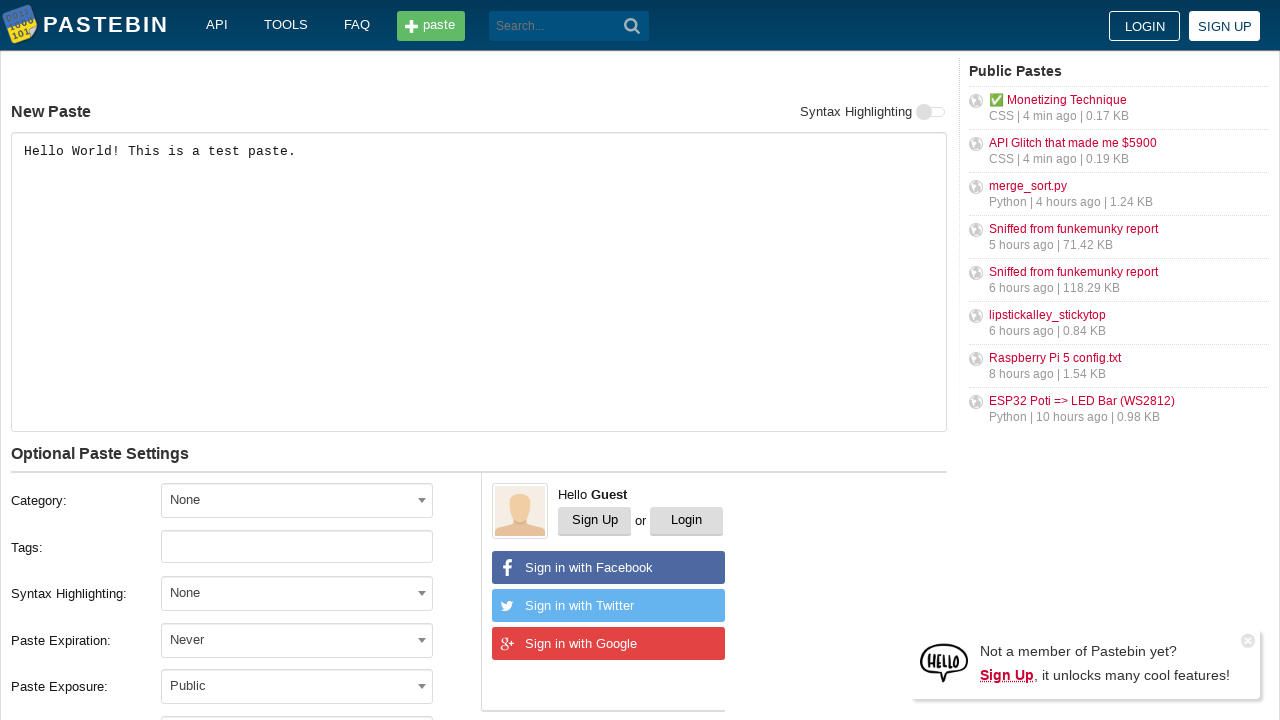

Filled paste title field on #postform-name
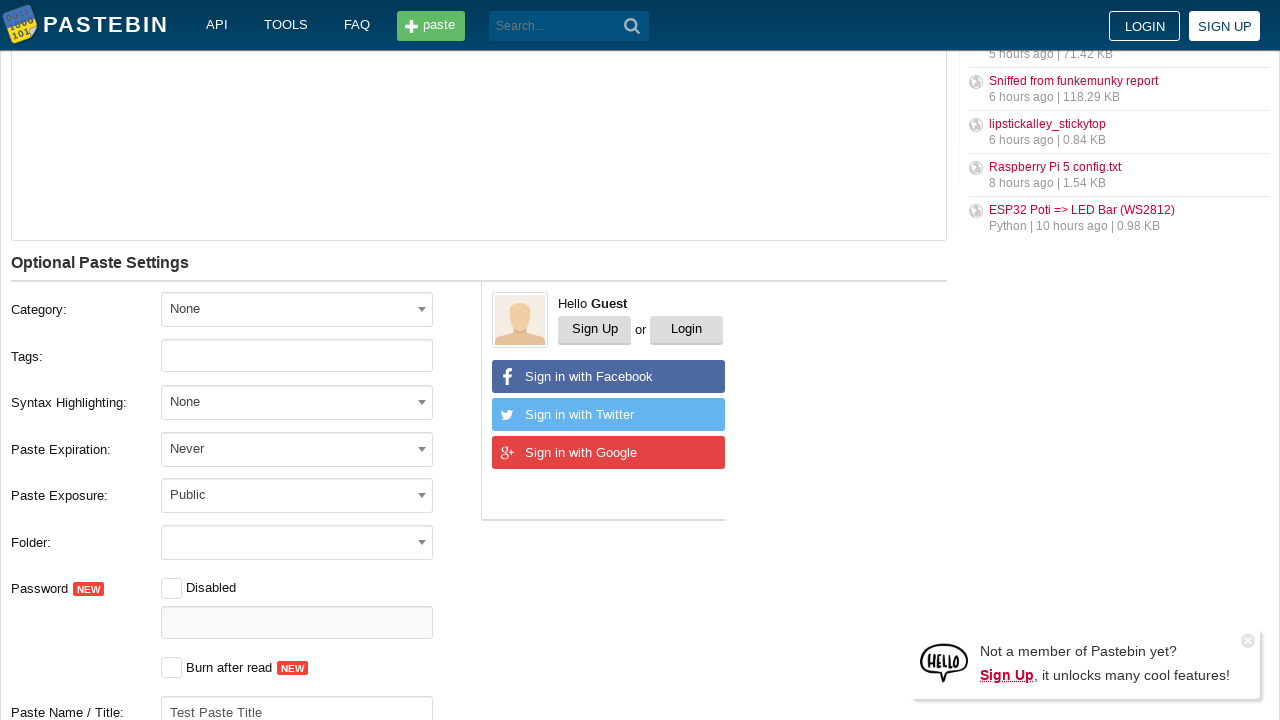

Made expiration dropdown visible
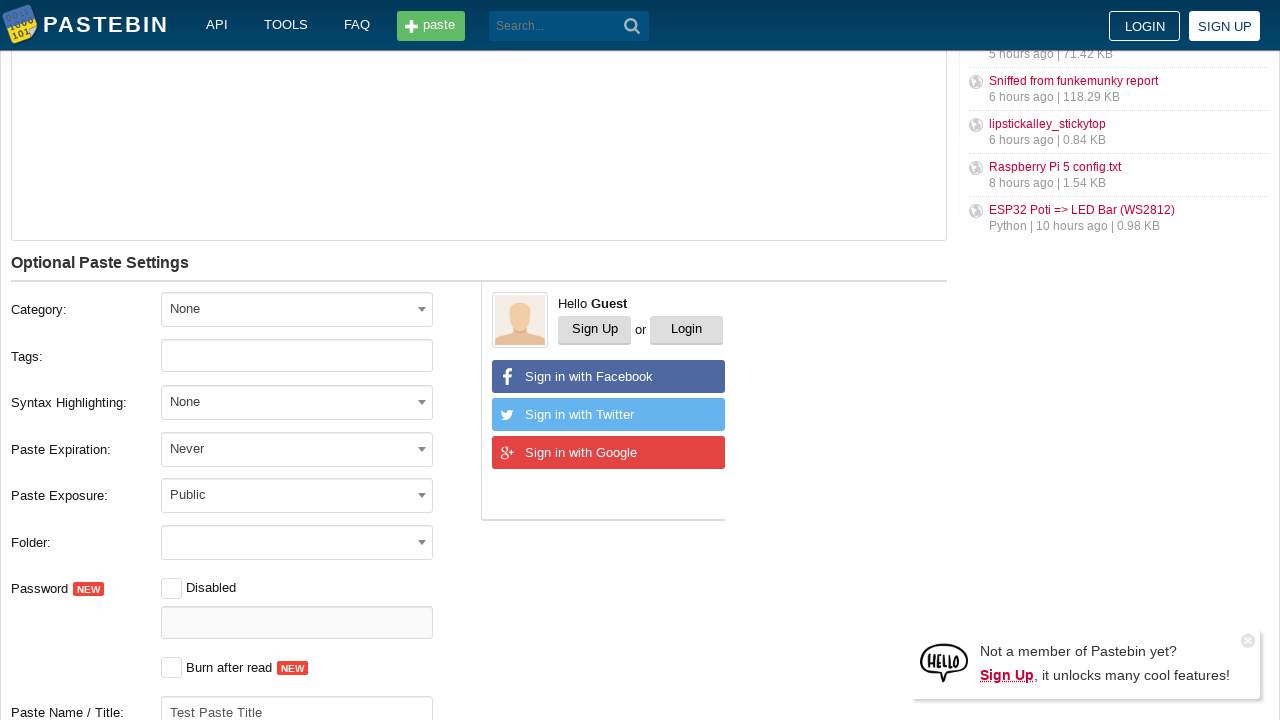

Removed inline styles from expiration dropdown
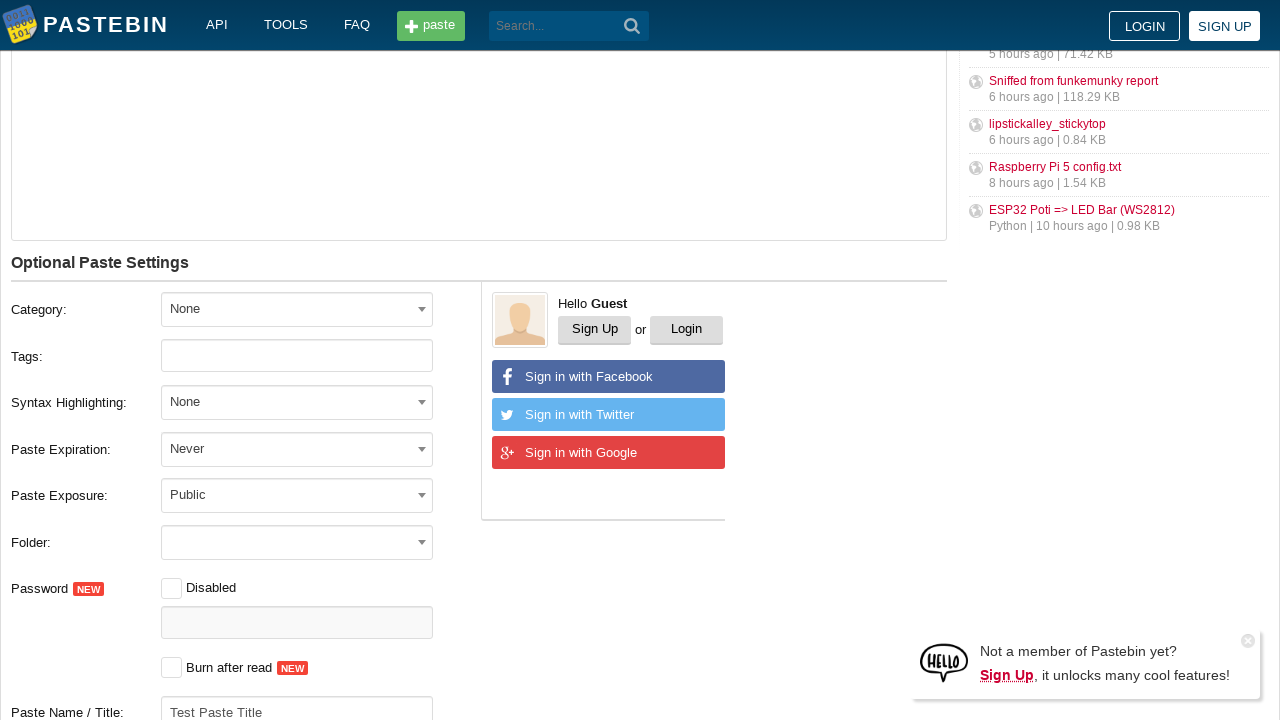

Selected '10 Minutes' expiration option on #postform-expiration
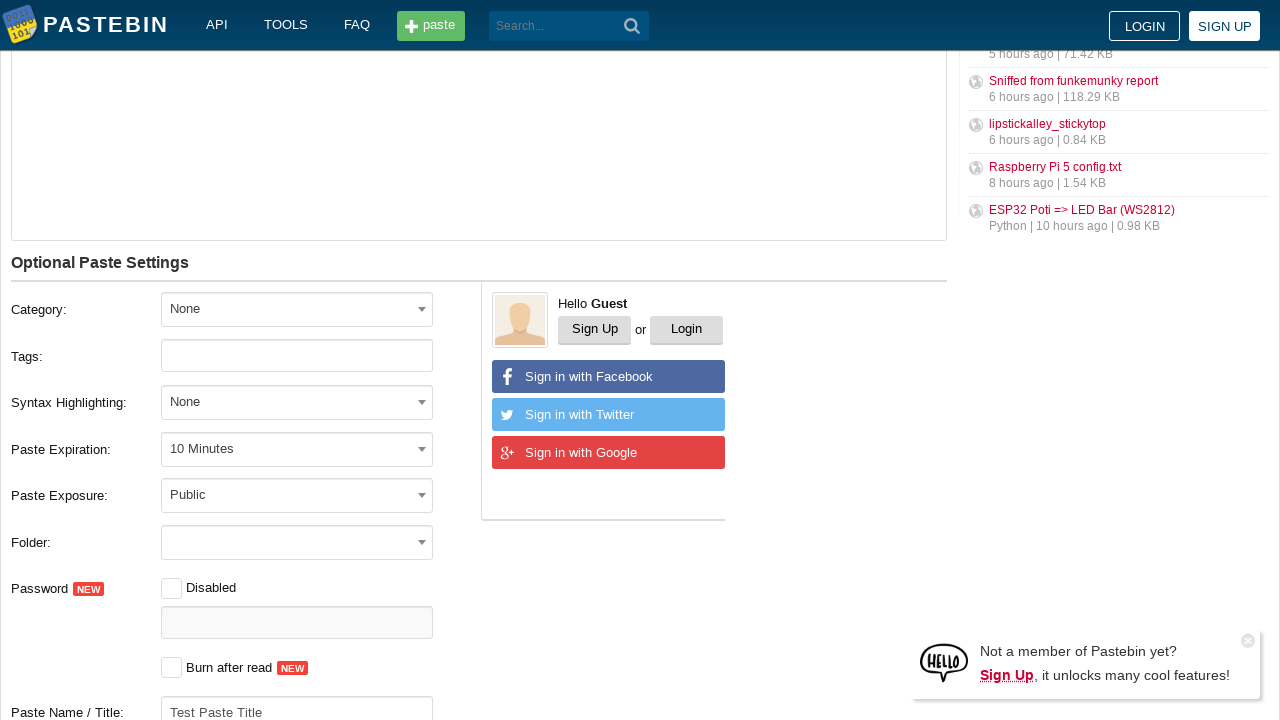

Made syntax highlighting dropdown visible
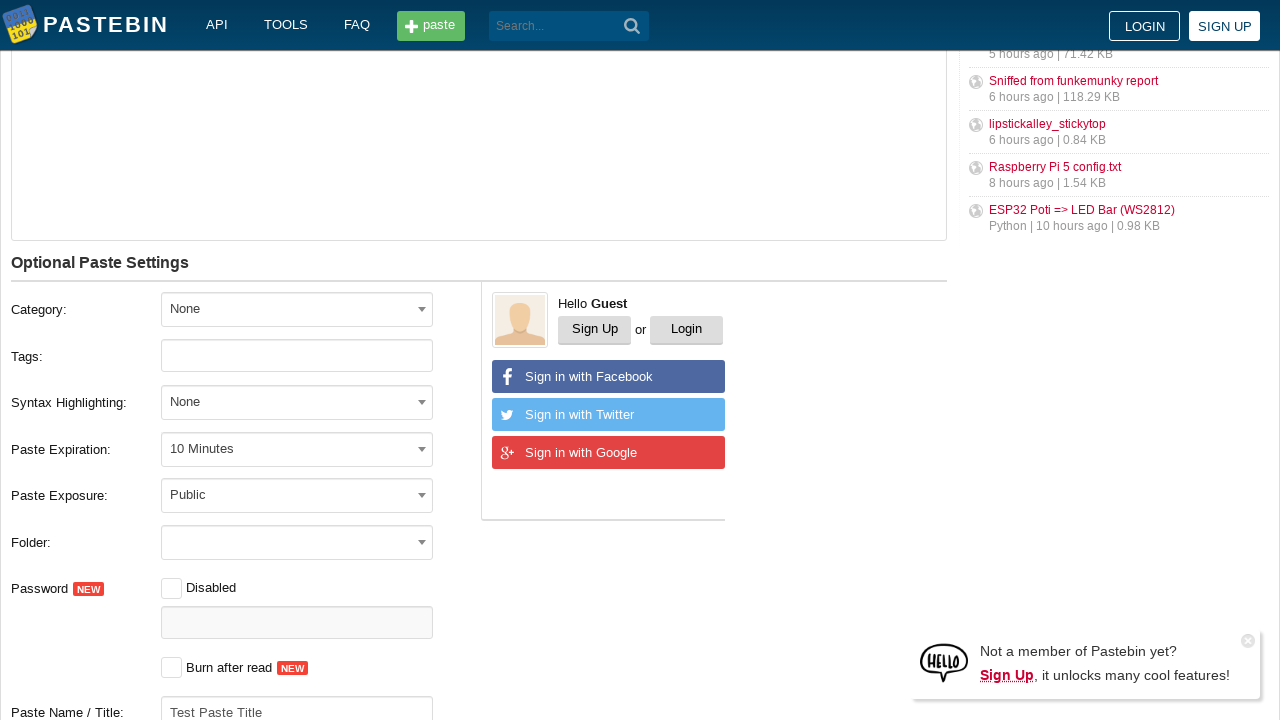

Removed inline styles from syntax dropdown
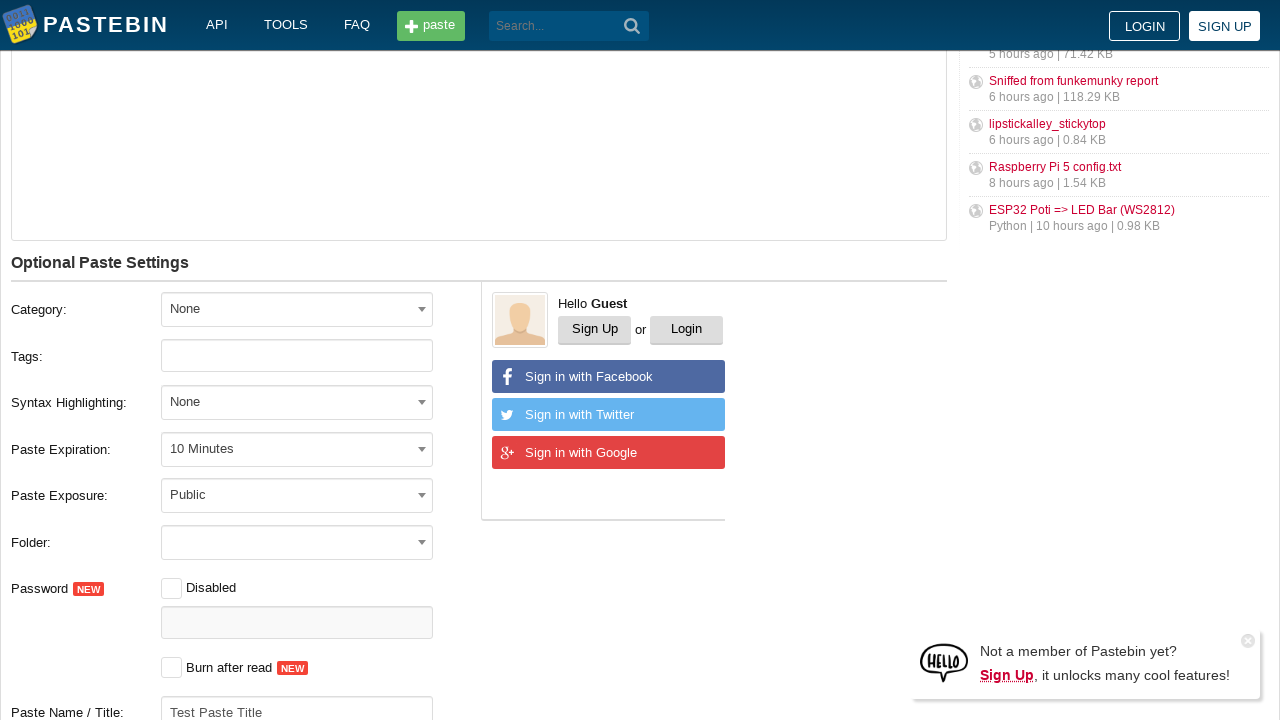

Selected 'Python' syntax highlighting option on #postform-format
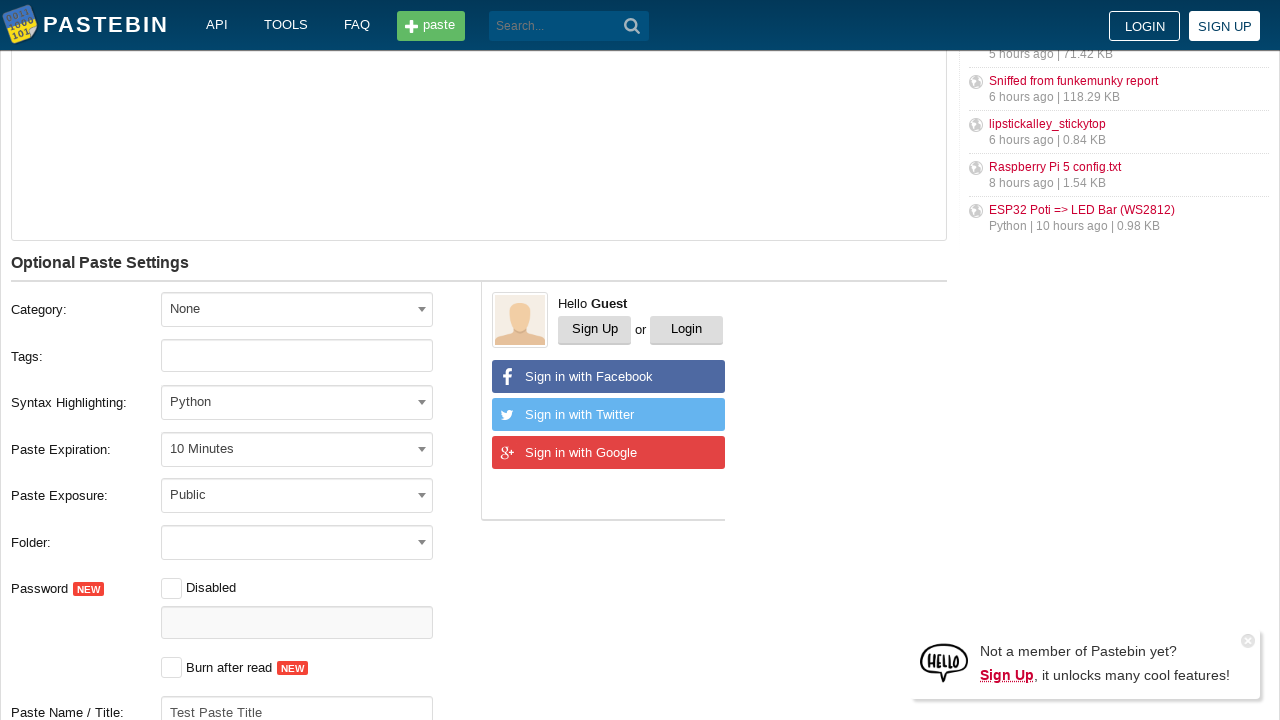

Clicked 'Create New Paste' button to submit the form at (240, 400) on button:has-text('Create New Paste')
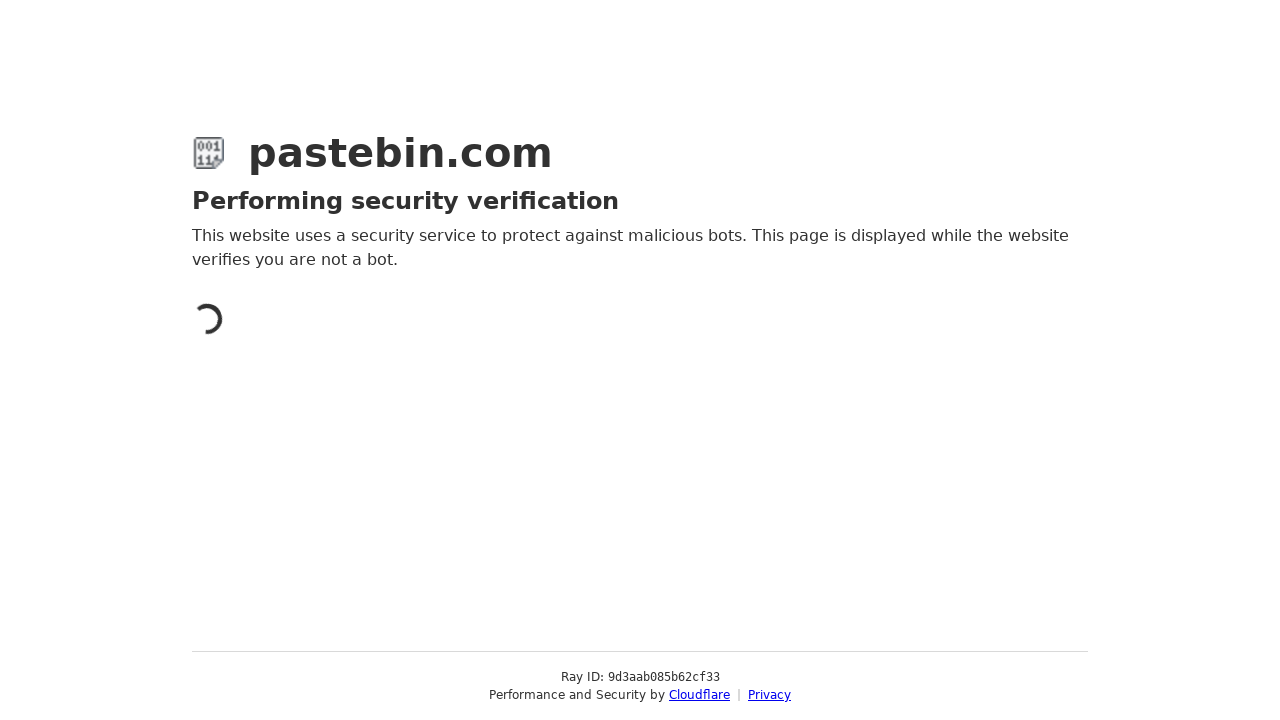

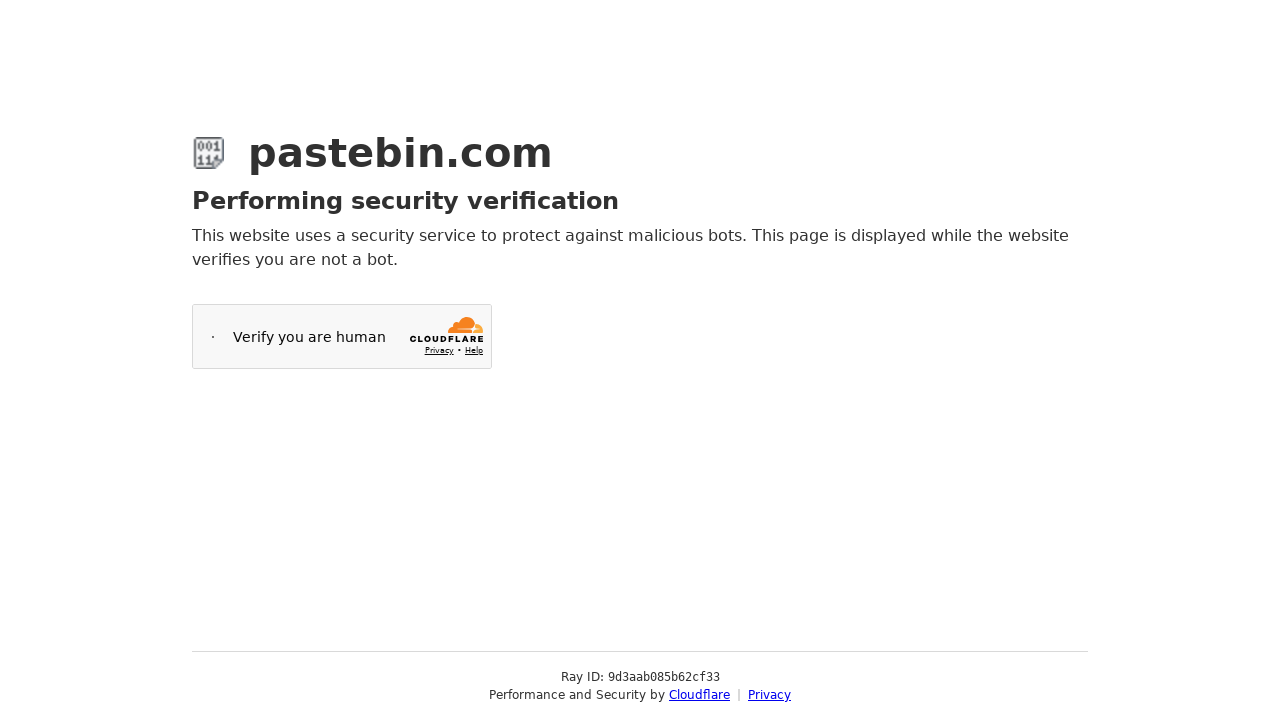